Tests the Python.org search functionality by entering "pycon" in the search box and submitting the search form

Starting URL: http://www.python.org

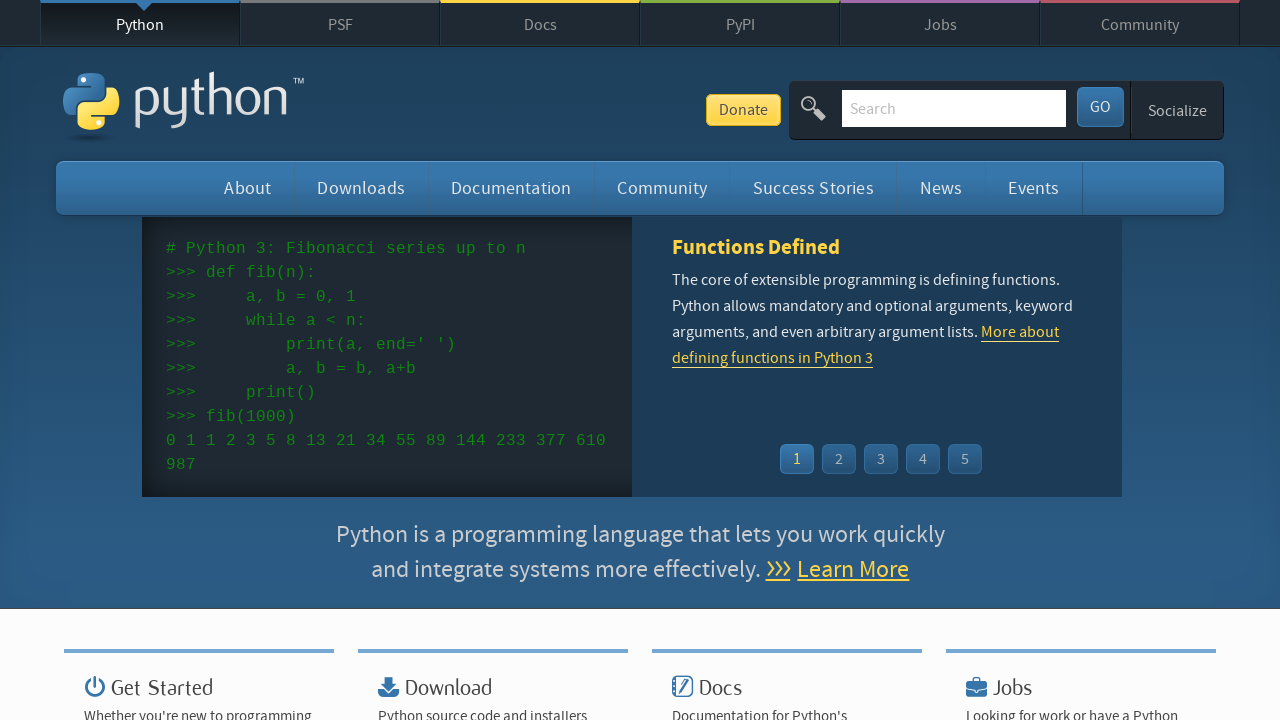

Verified 'Python' is in page title
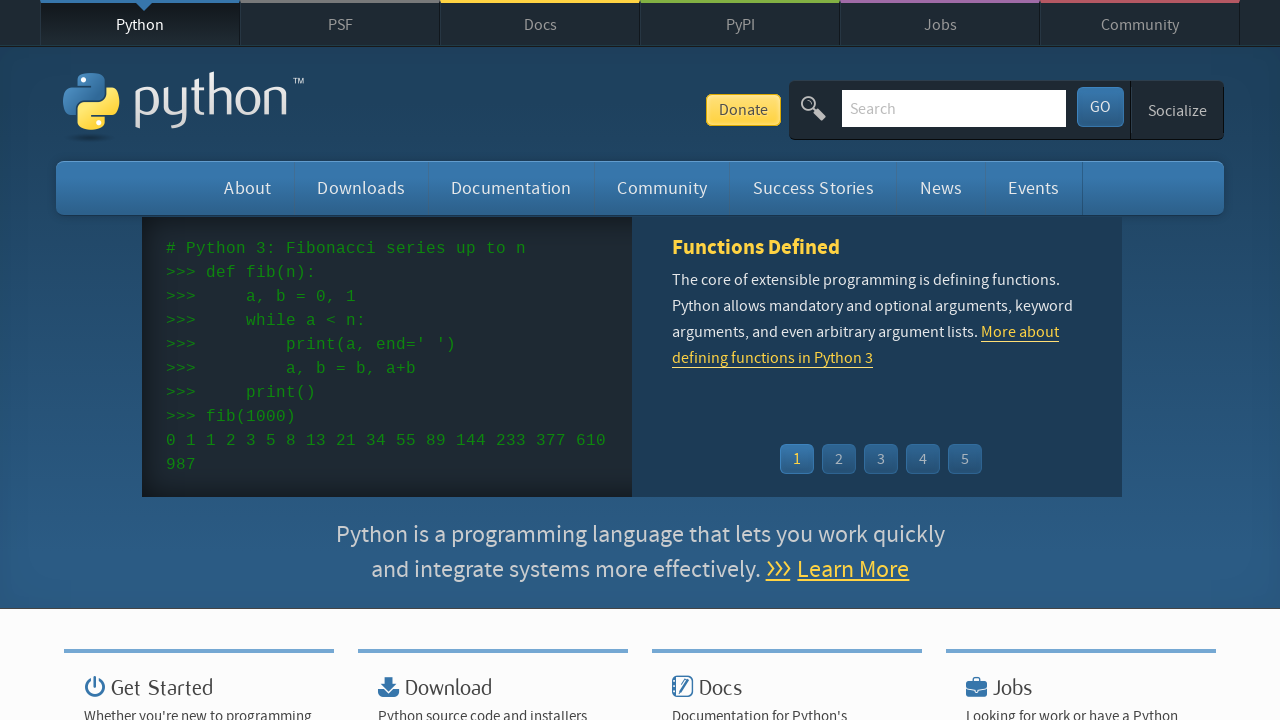

Filled search box with 'pycon' on input[name='q']
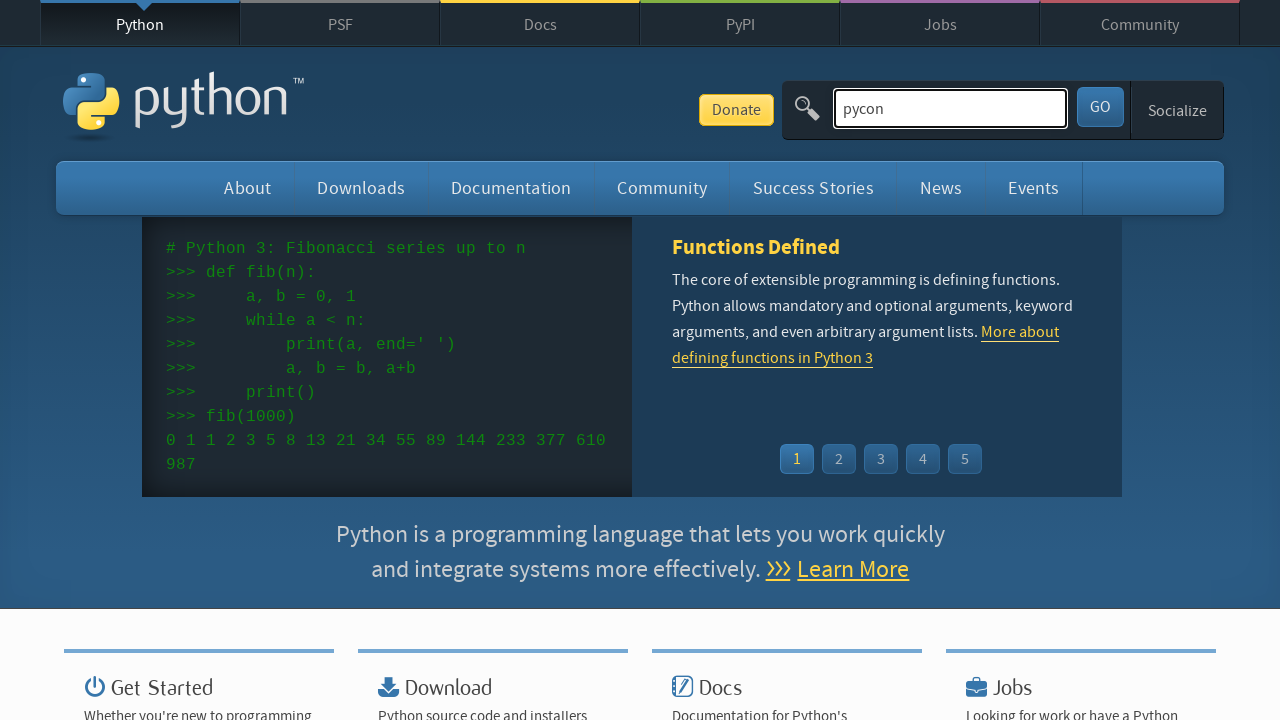

Pressed Enter to submit search form on input[name='q']
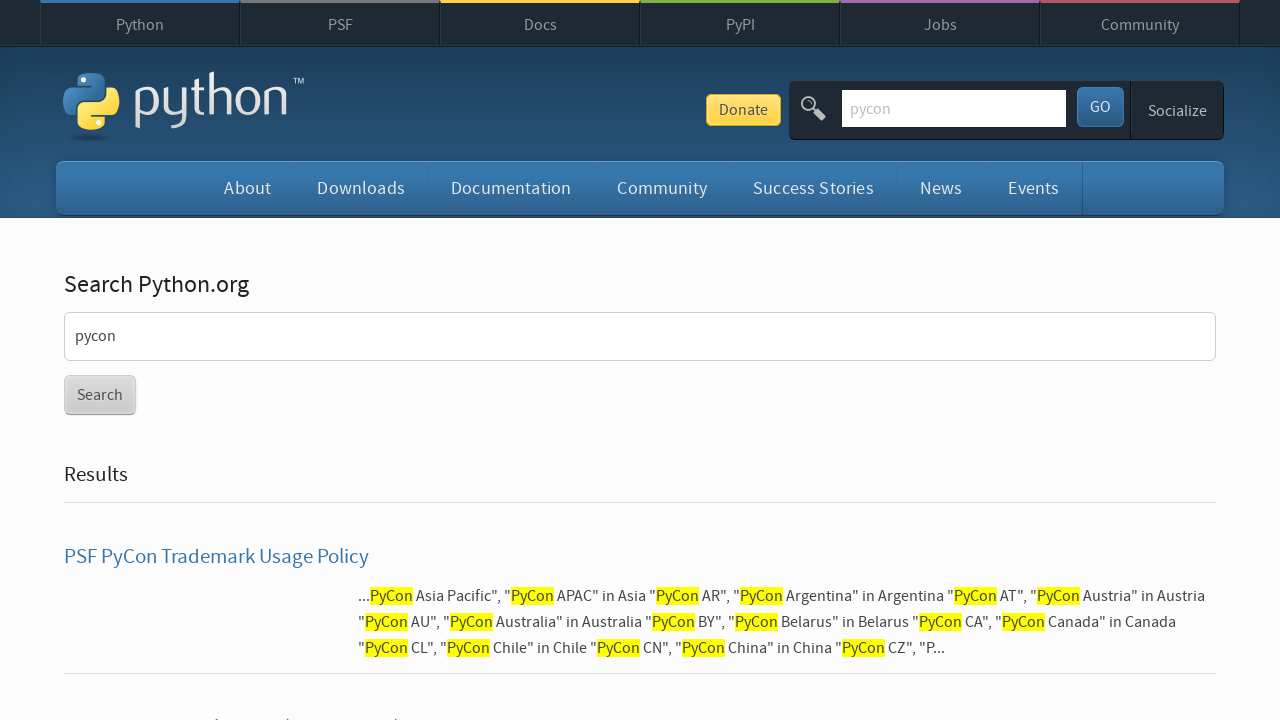

Waited for network idle after search submission
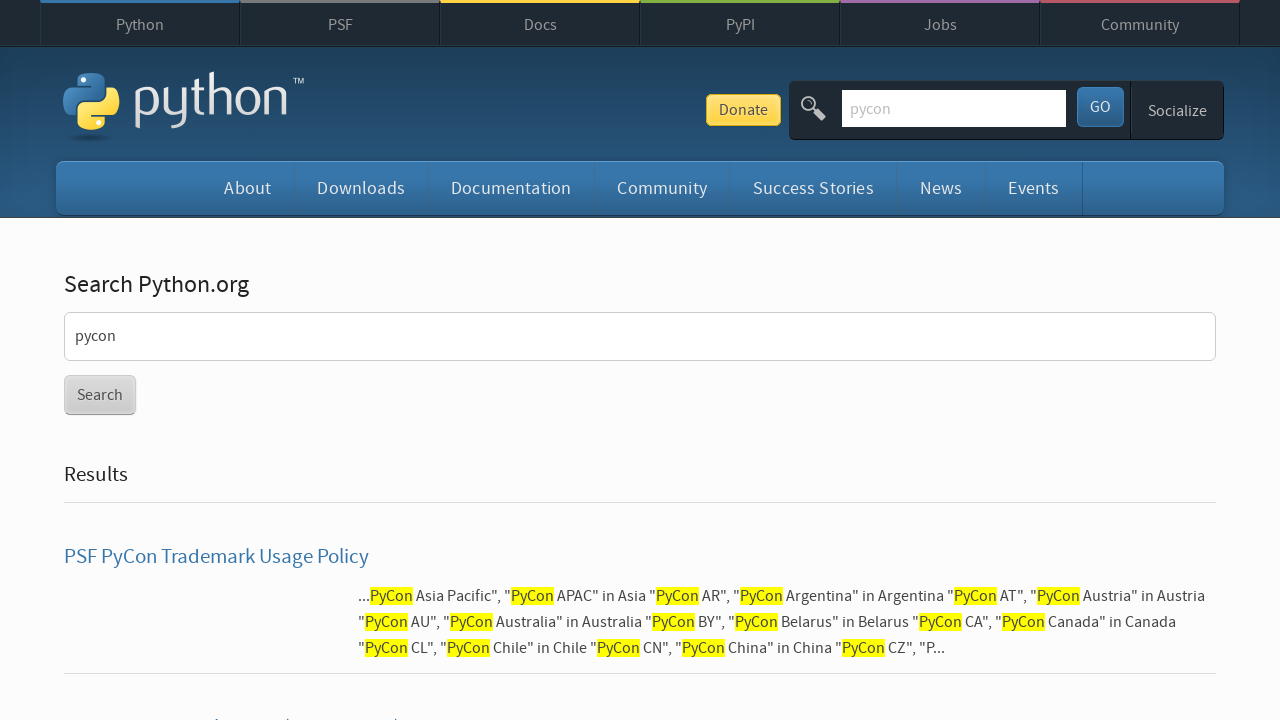

Verified search results were found (no 'No results found' message)
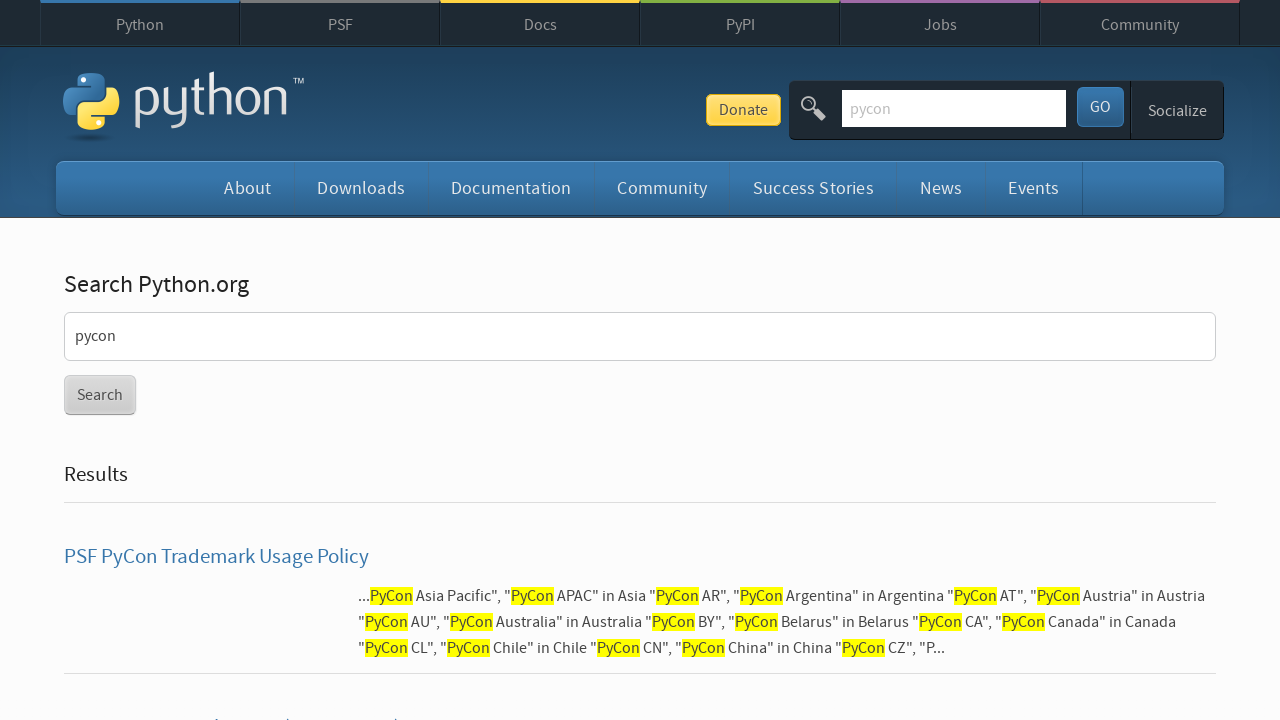

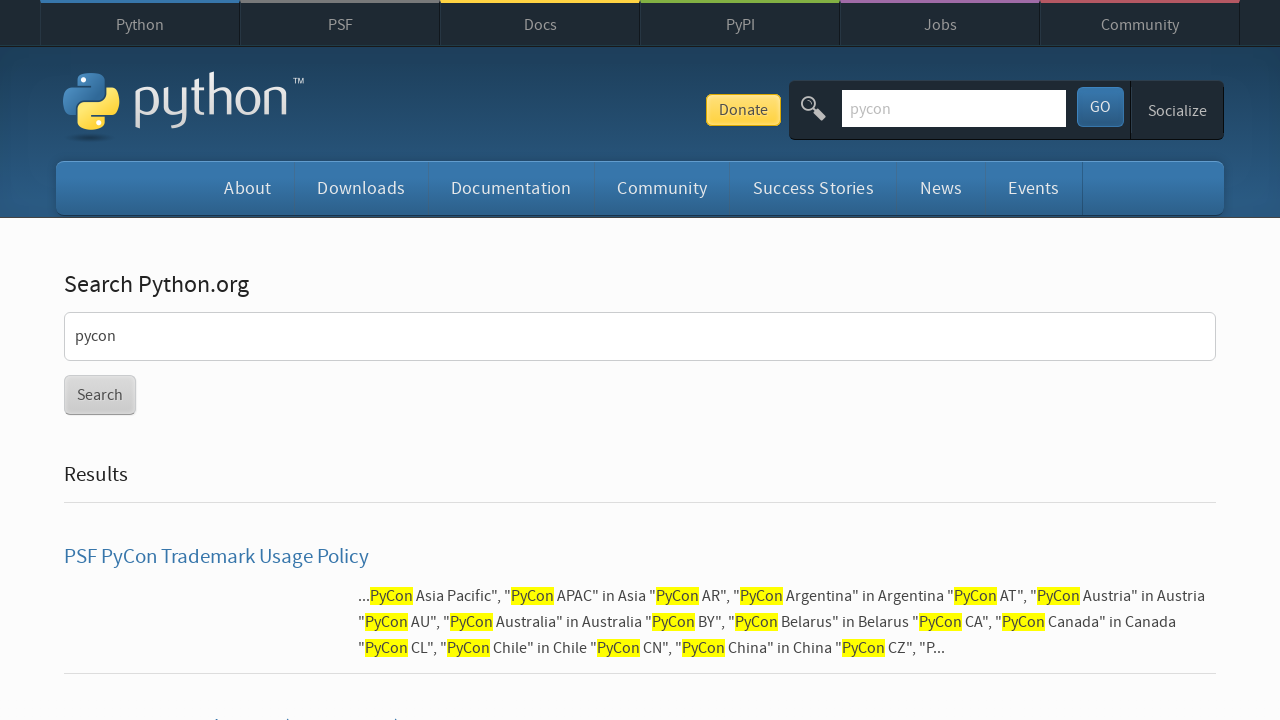